Navigates to a financial chart website, sets a trading symbol in localStorage, refreshes the page to load the chart with the specified symbol

Starting URL: https://dchart.vndirect.com.vn/

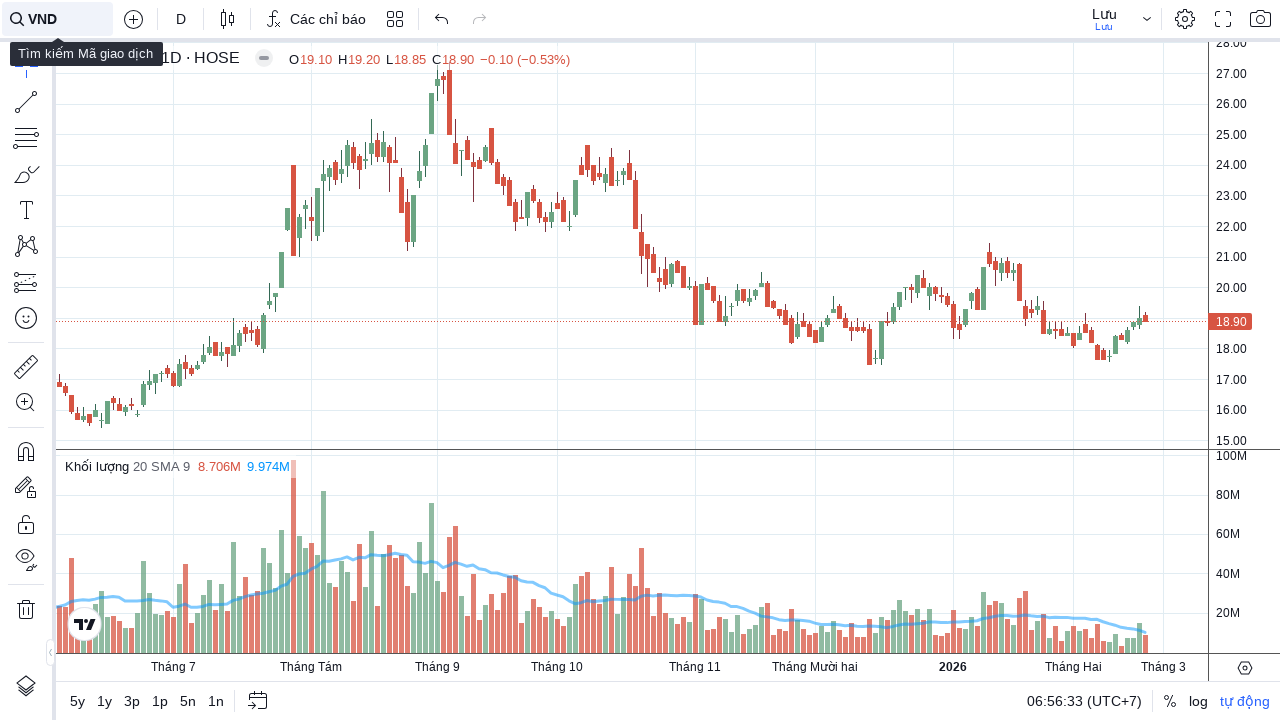

Waited 2 seconds for page to load
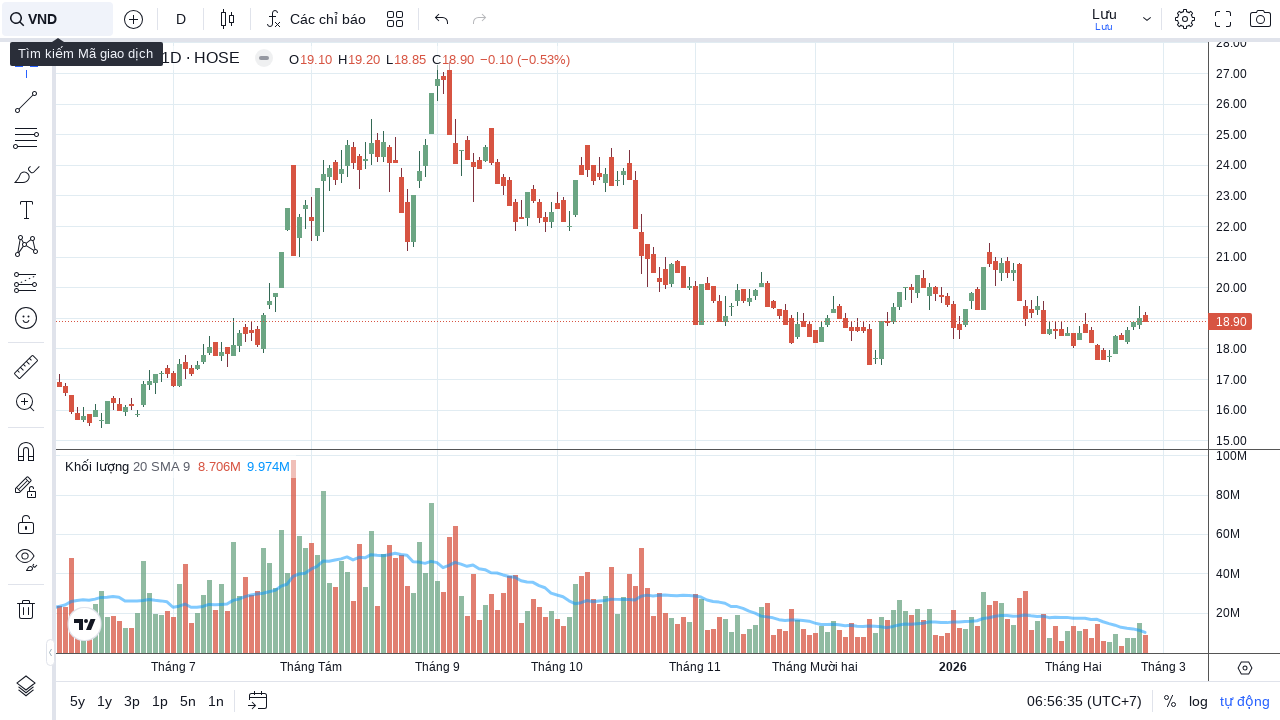

Set trading symbol 'HPG' in localStorage
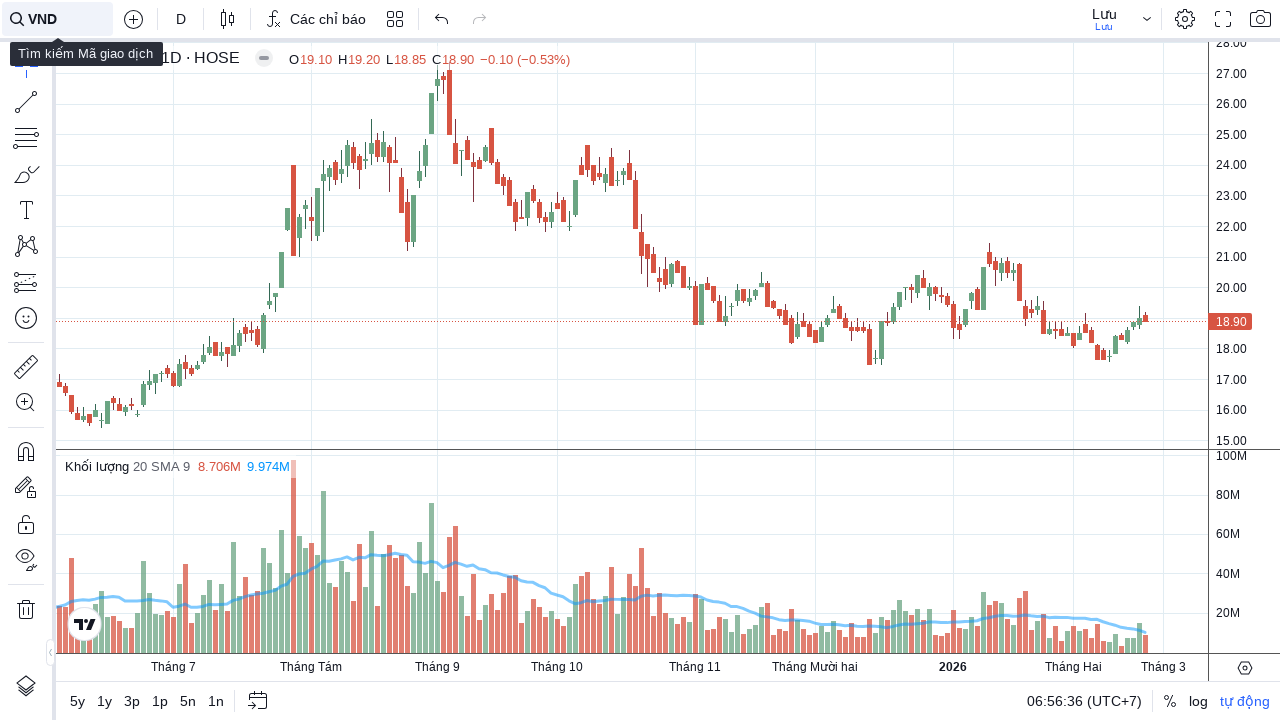

Refreshed page to load chart with new symbol
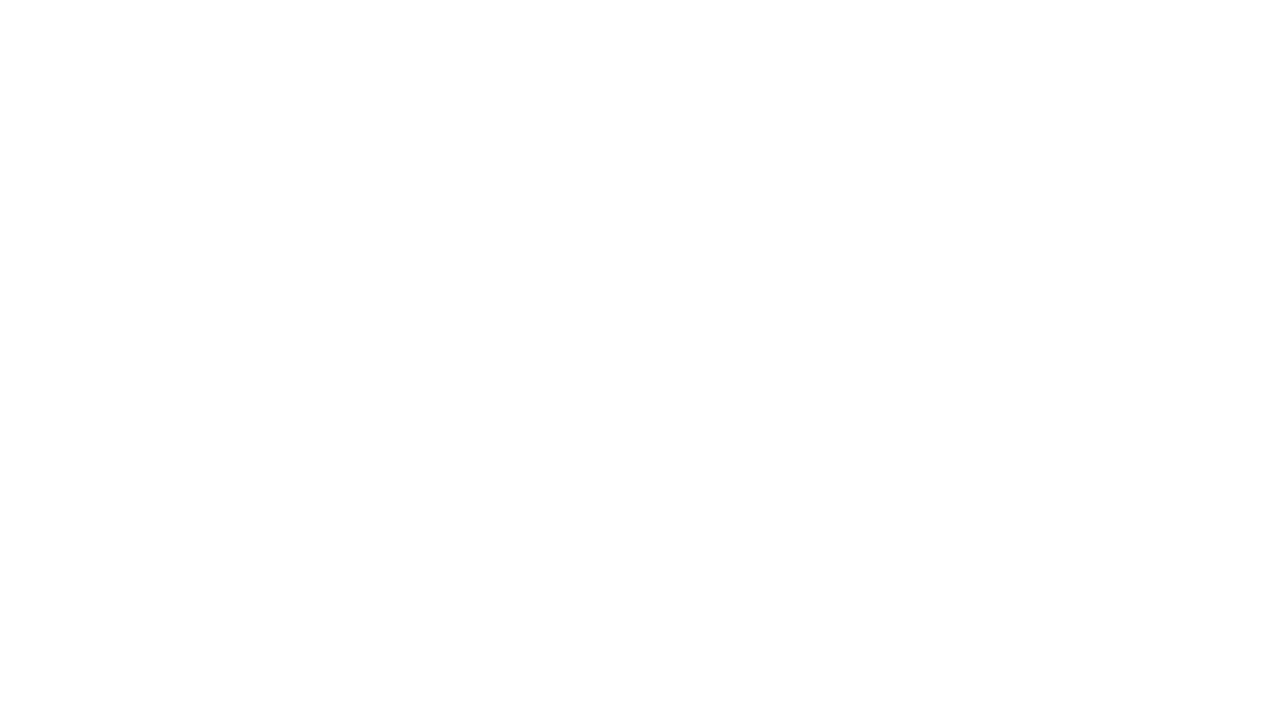

Waited 2 seconds for chart to reload with new symbol
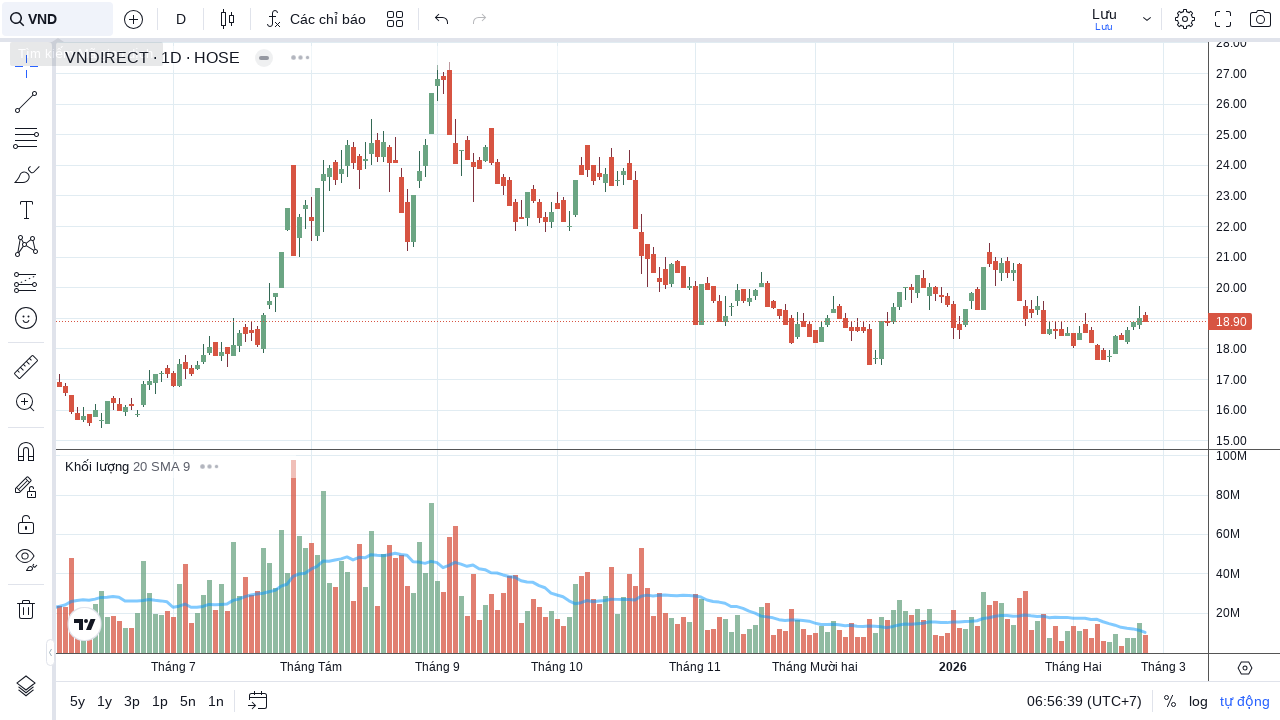

Chart iframe loaded successfully
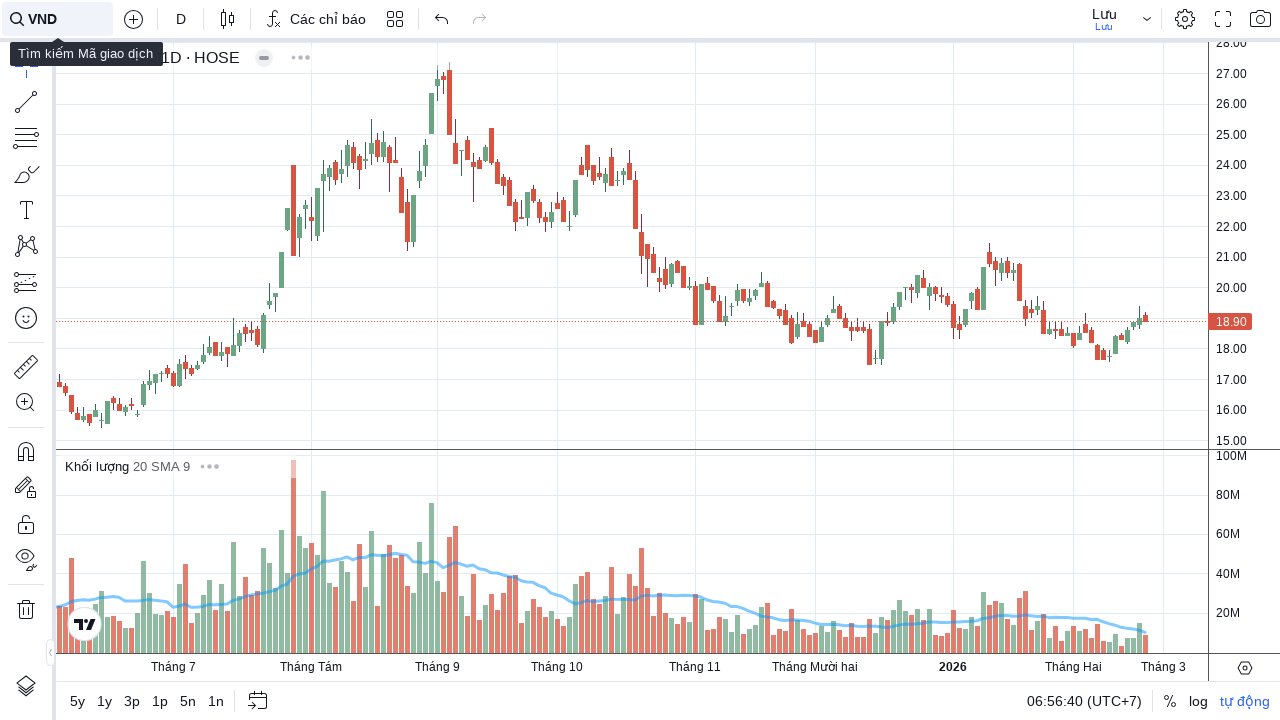

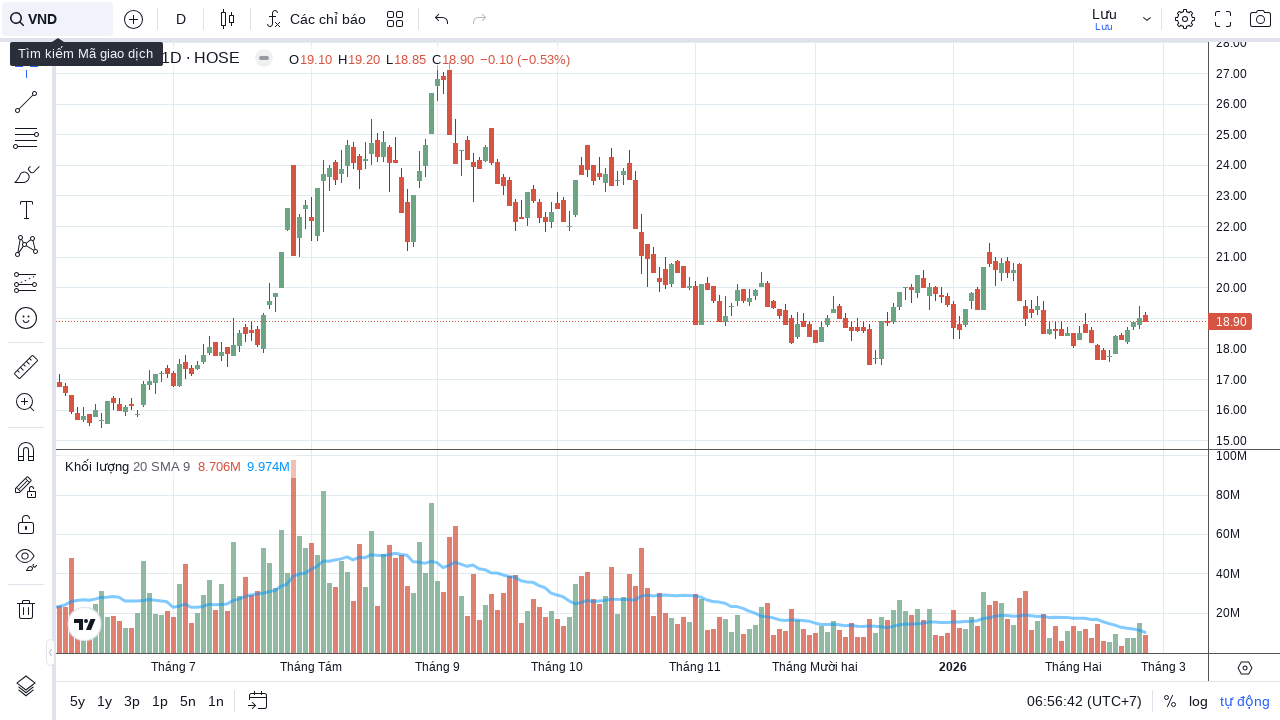